Tests window handling functionality by clicking a link that opens a new window, verifying content in the new window, and switching back to the original window to verify it's still accessible.

Starting URL: https://the-internet.herokuapp.com/windows

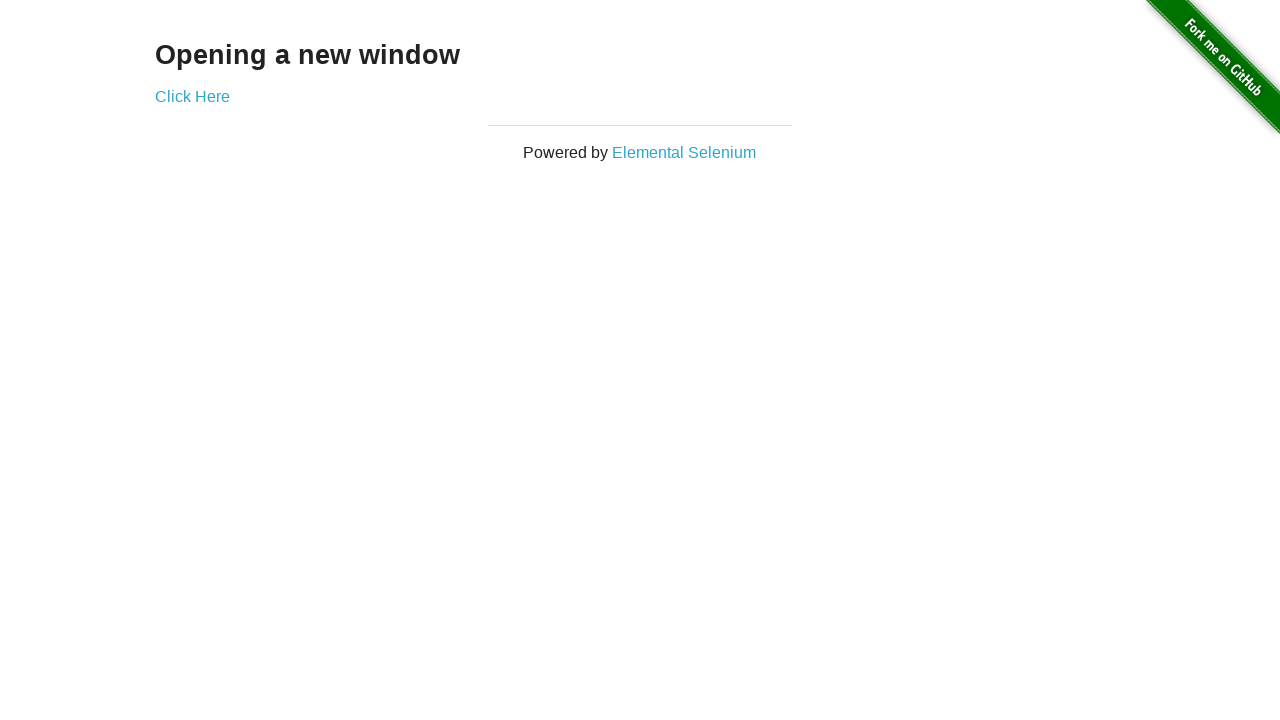

Waited for heading 'Opening a new window' to appear
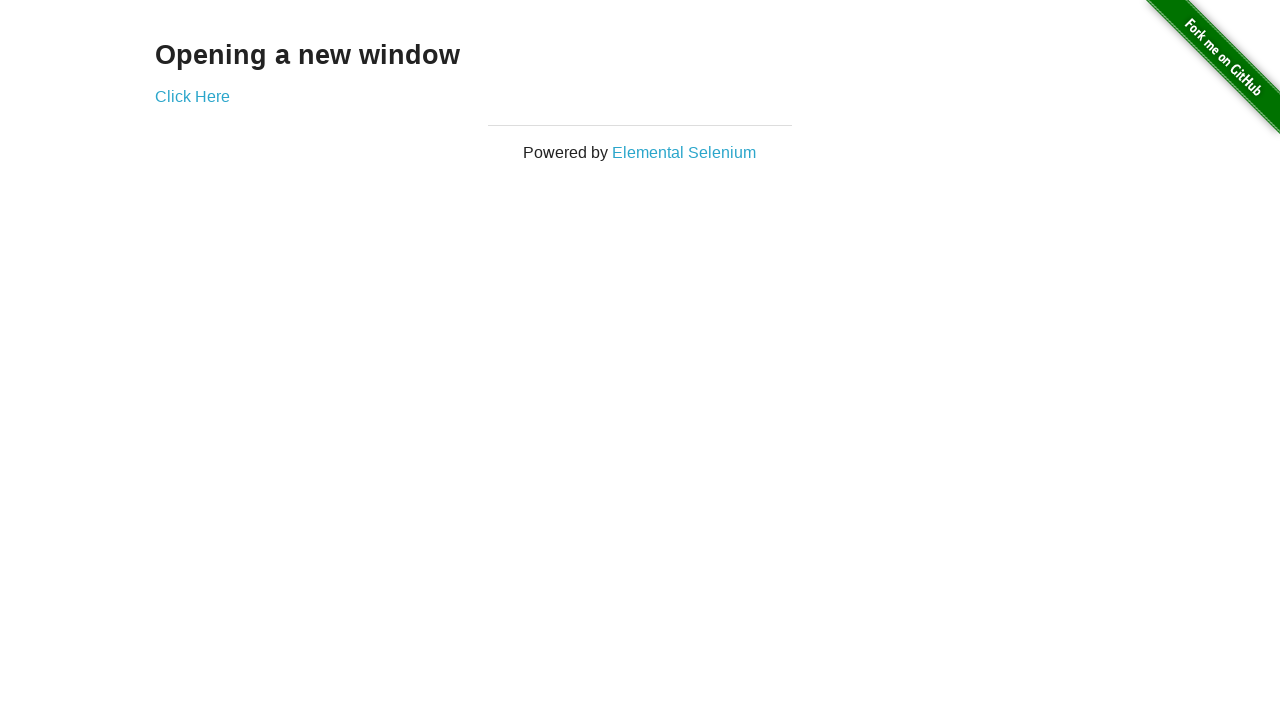

Verified heading text is 'Opening a new window'
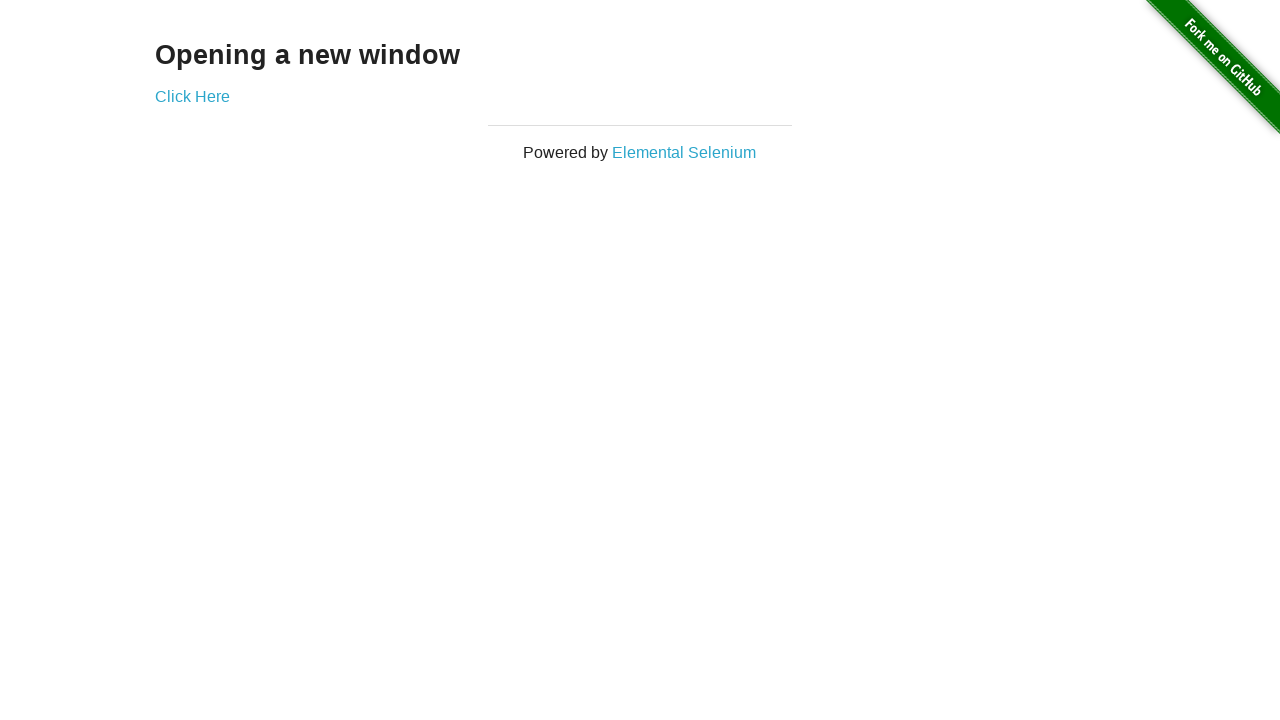

Verified page title is 'The Internet'
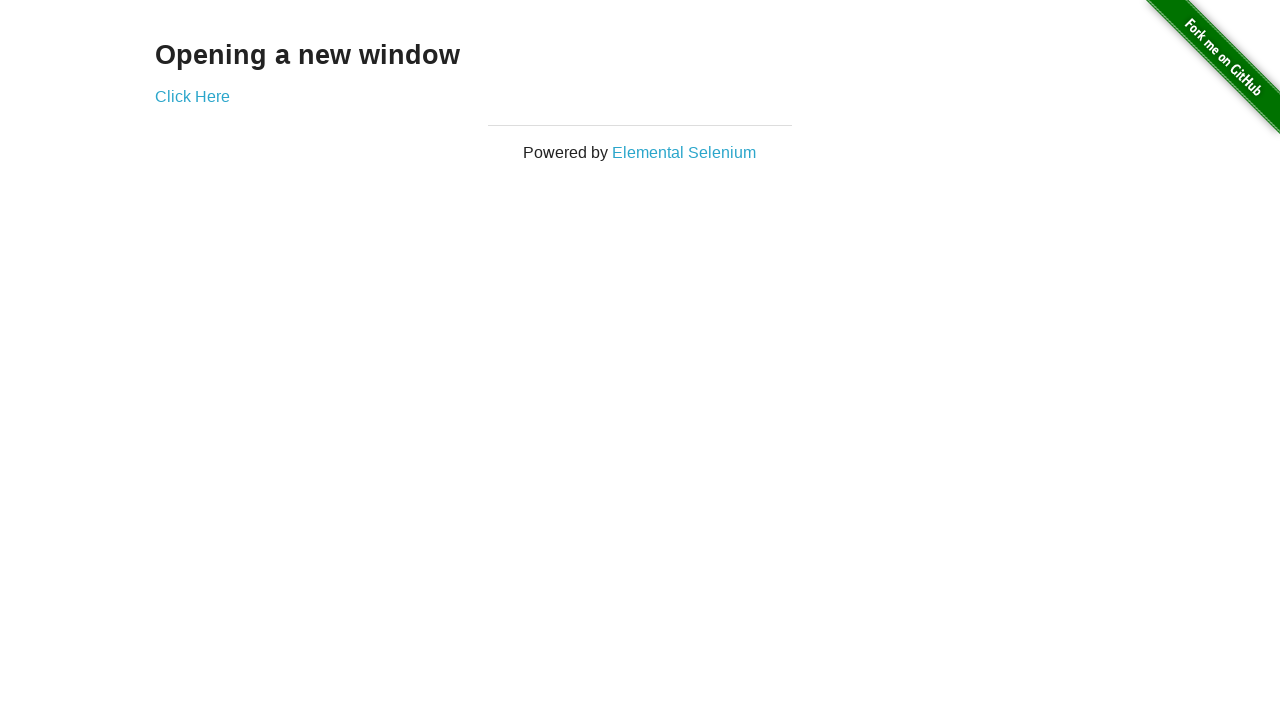

Clicked 'Click Here' link to open new window at (192, 96) on xpath=//a[text()='Click Here']
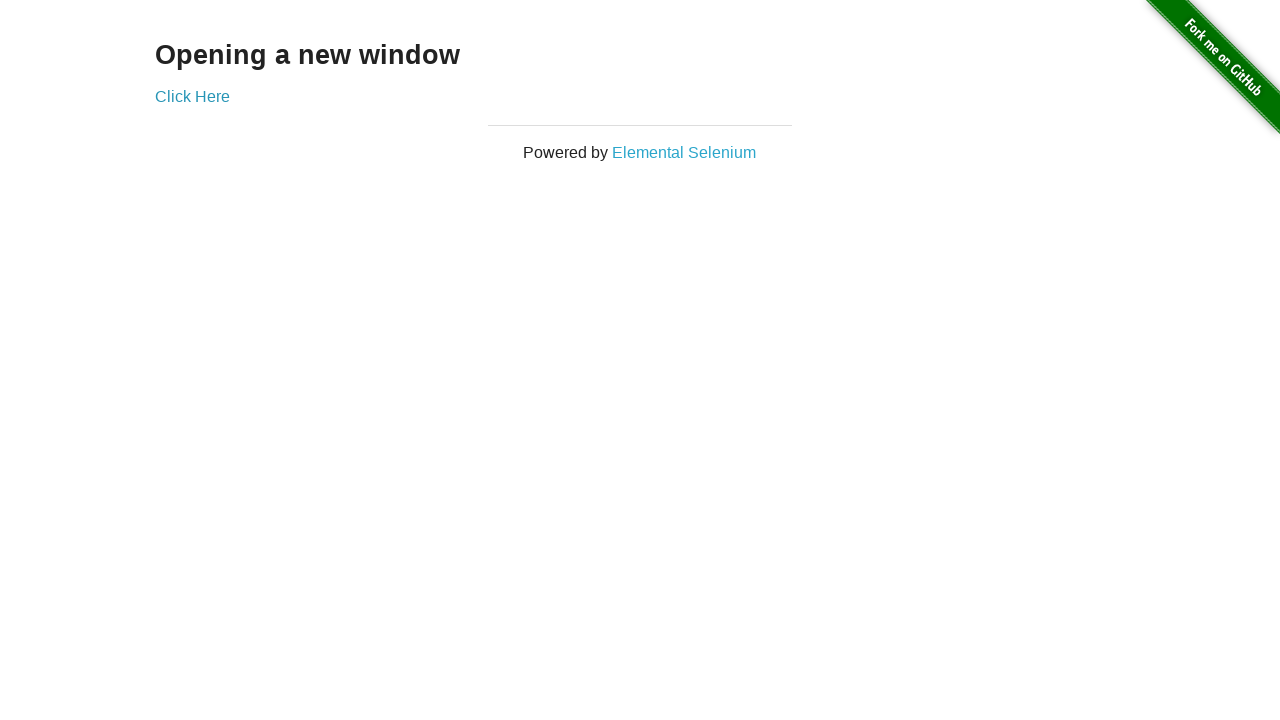

New window loaded and ready
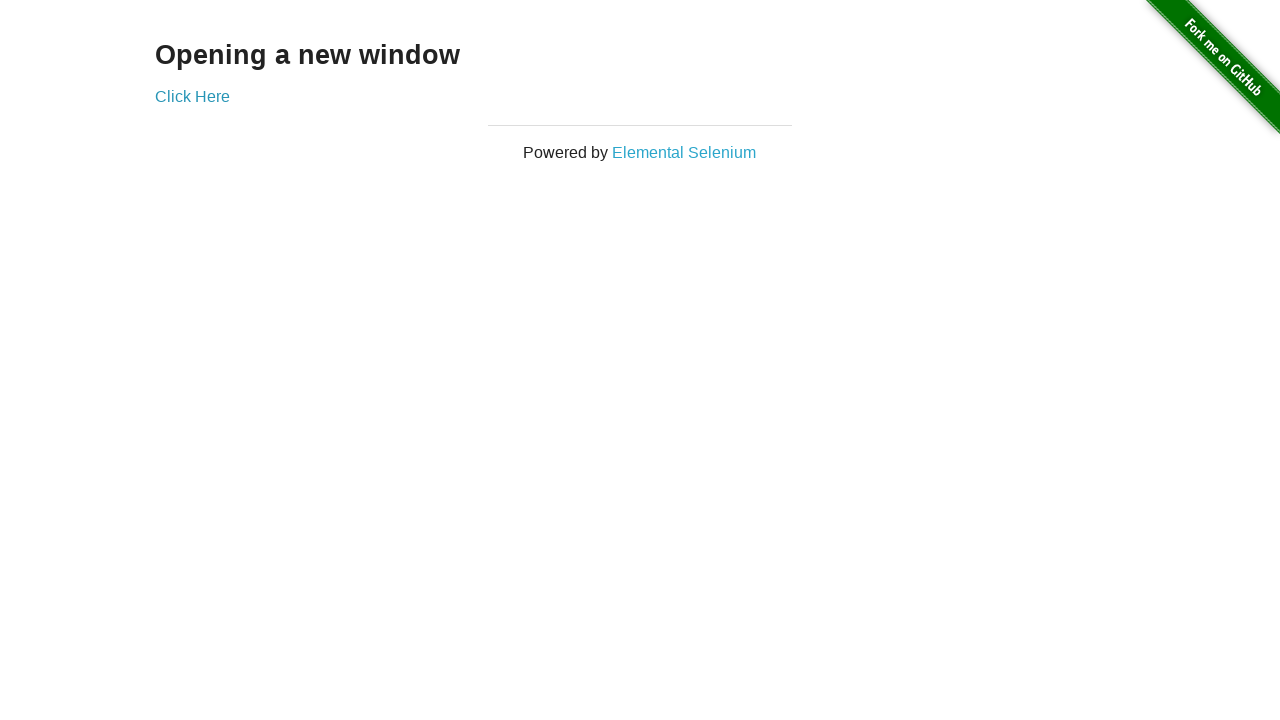

Verified new window title is 'New Window'
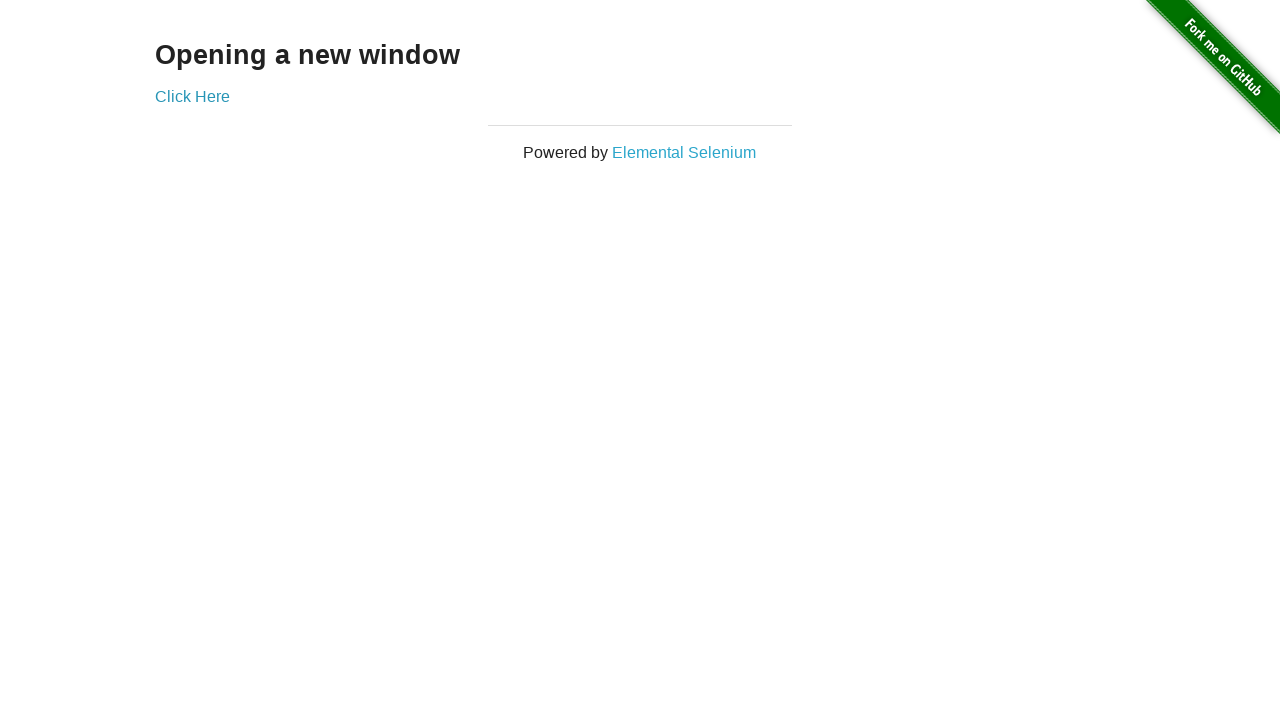

Verified new window heading text is 'New Window'
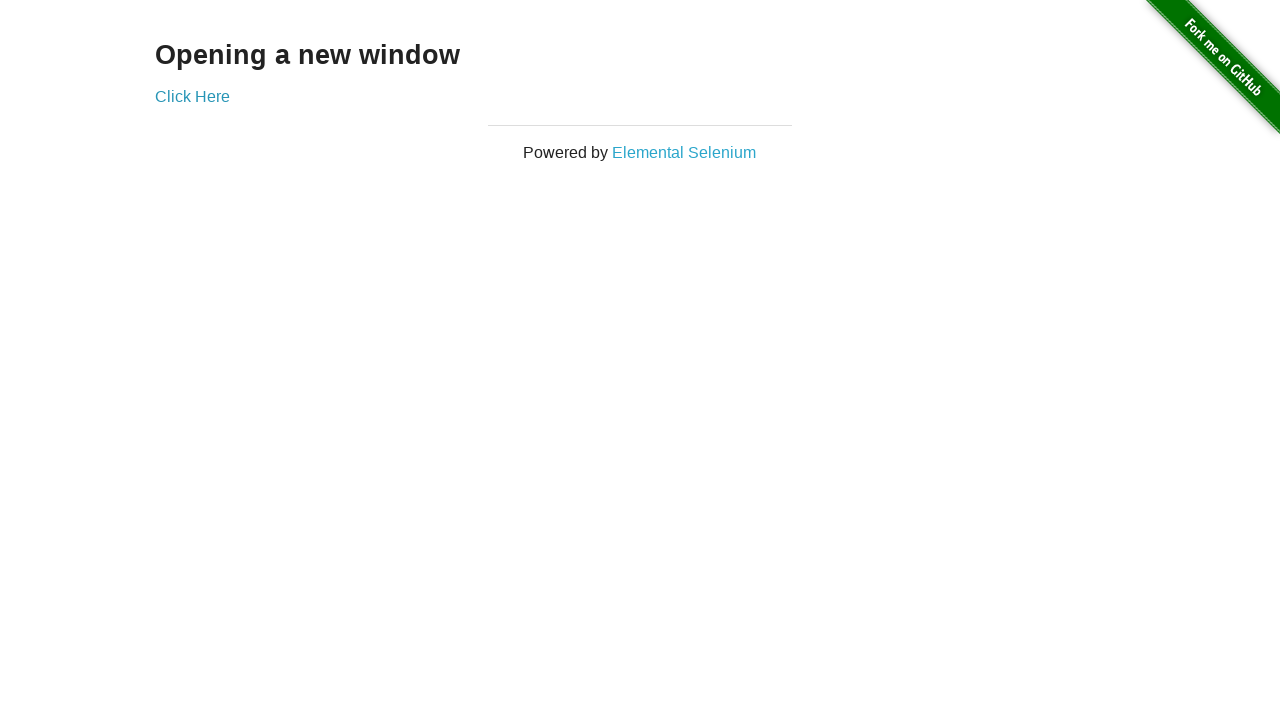

Switched back to original window
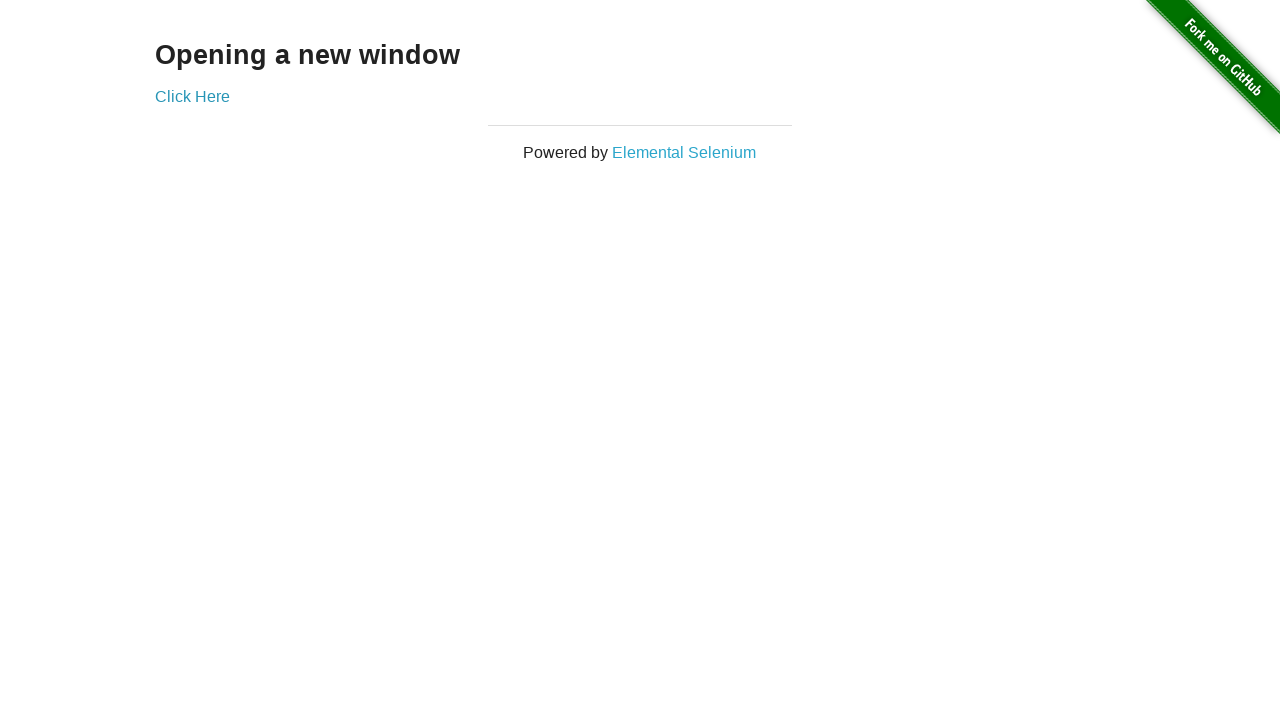

Verified original page title is still 'The Internet'
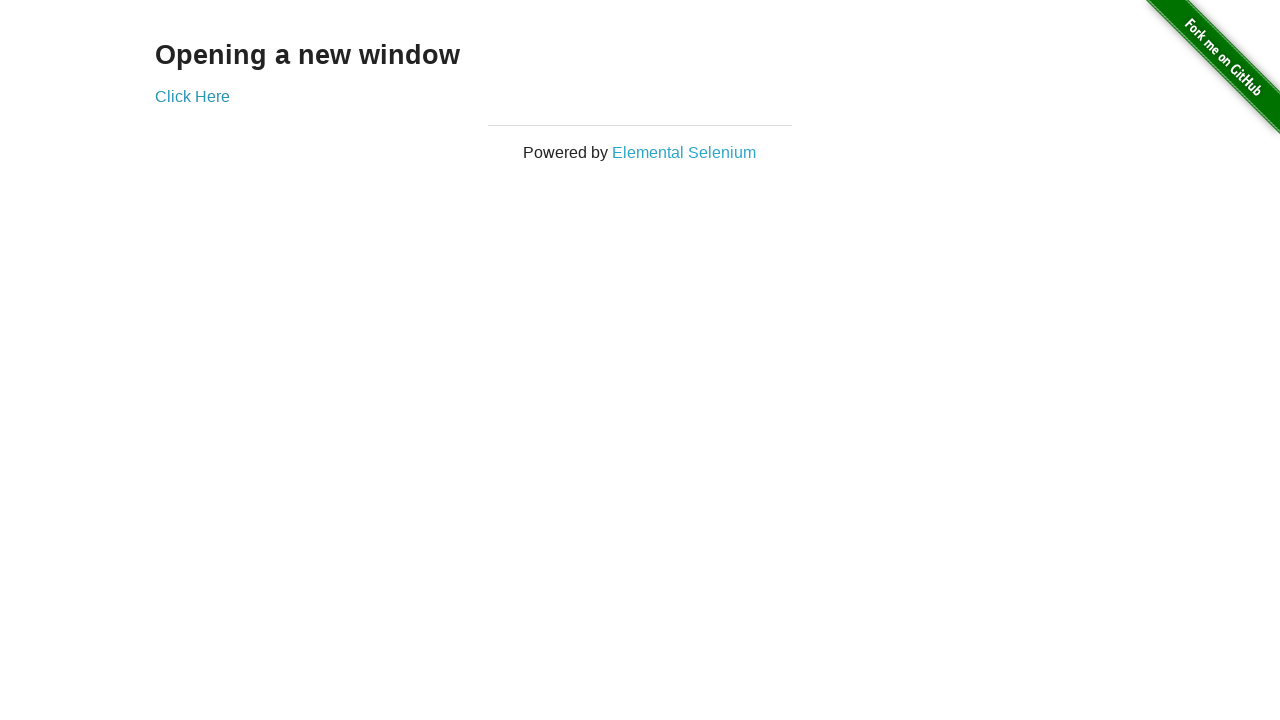

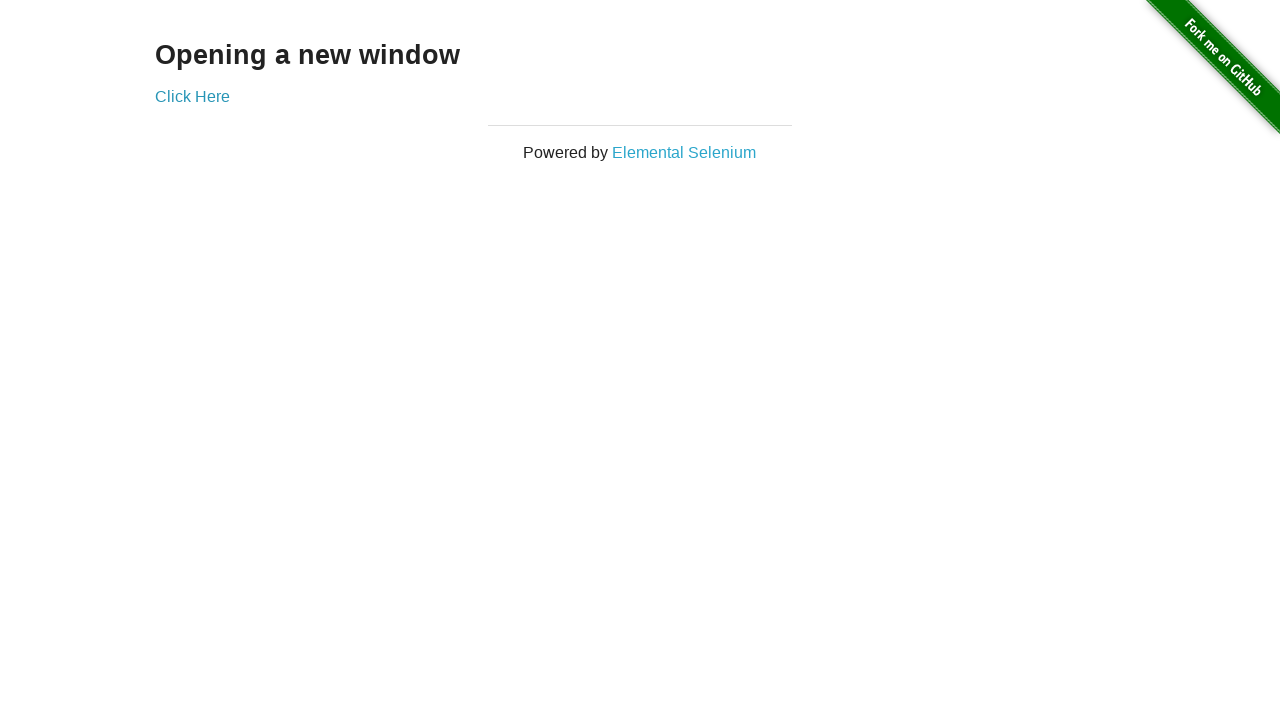